Tests radio button interaction by iterating through a group of radio buttons and selecting the one with the value "Cheese"

Starting URL: http://www.echoecho.com/htmlforms10.htm

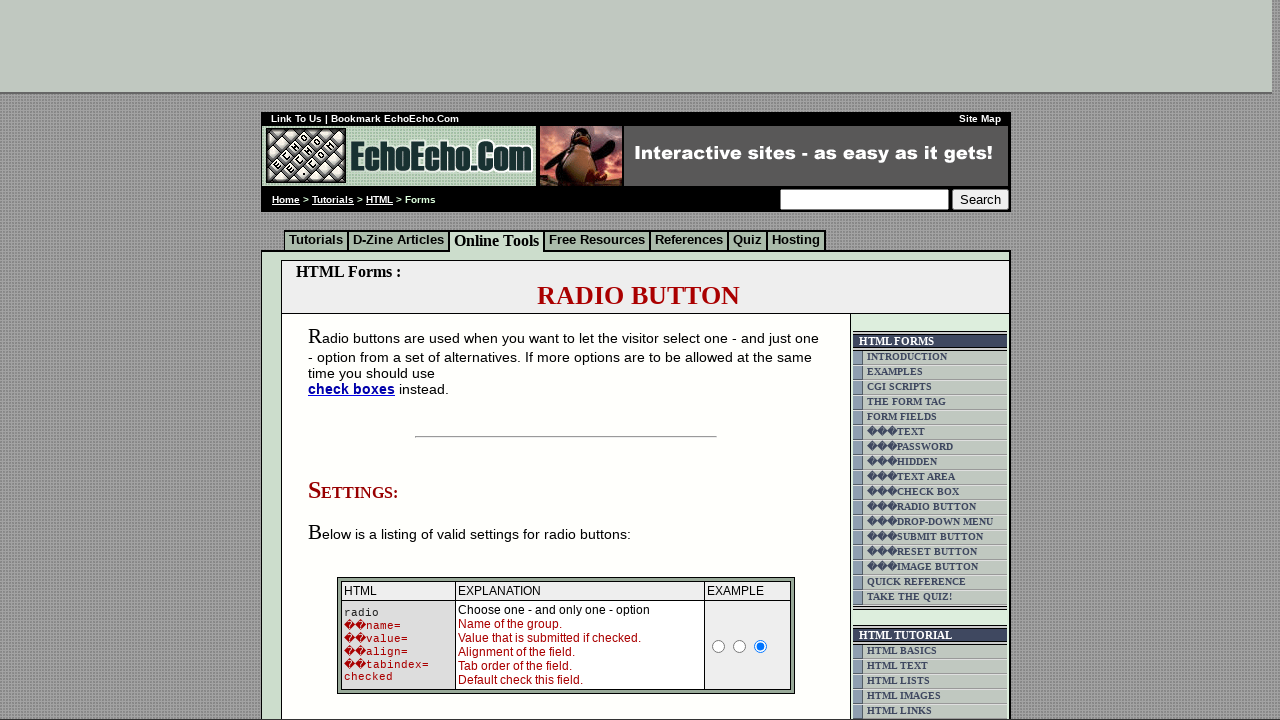

Navigated to radio buttons test page
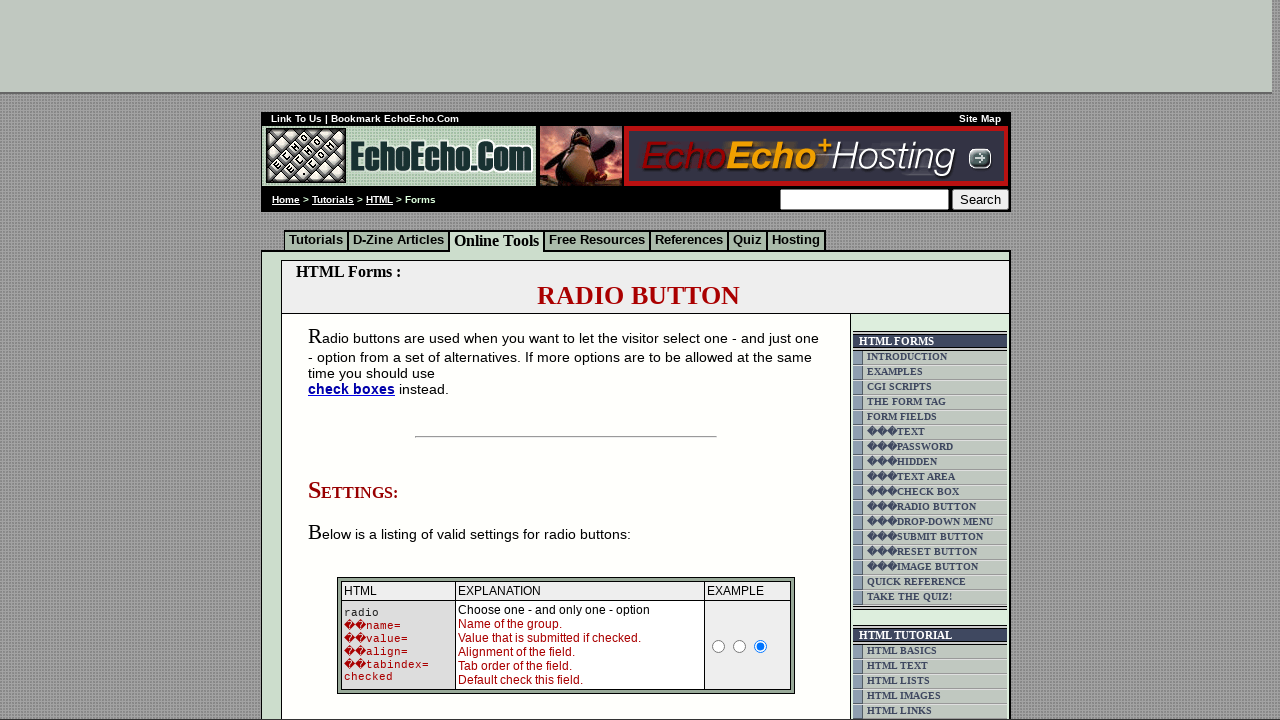

Radio button group loaded and ready
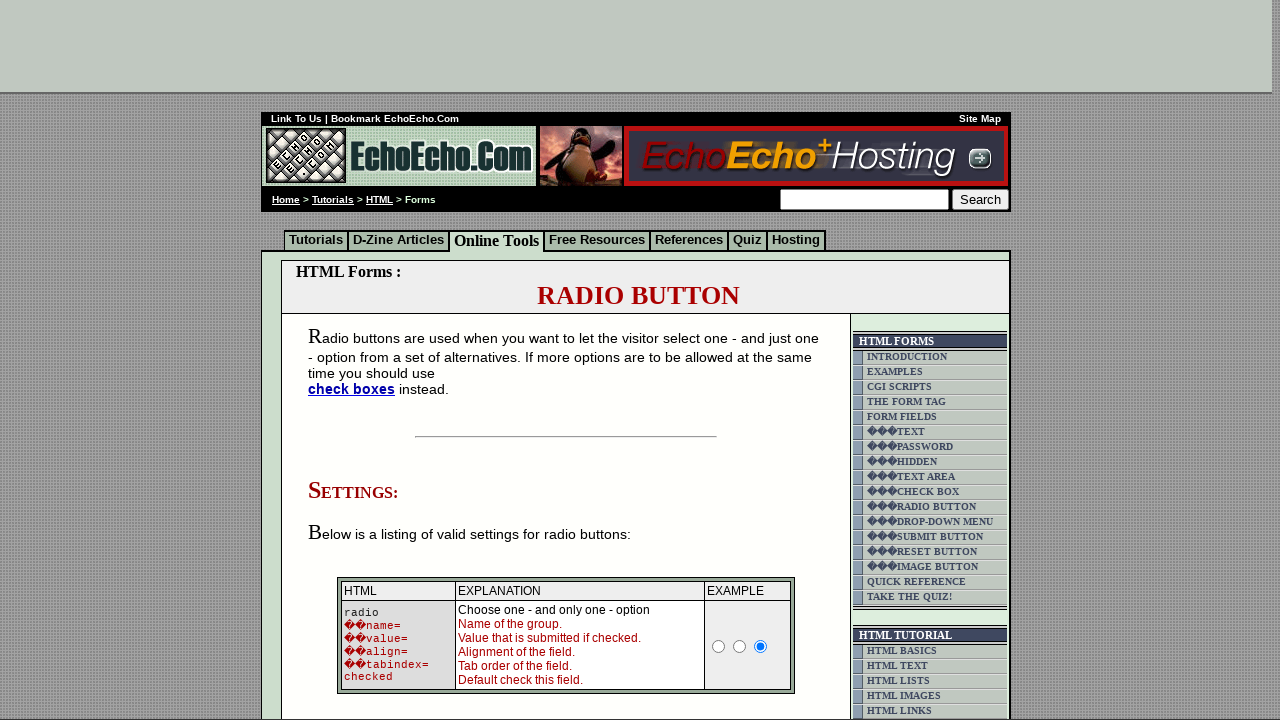

Located all radio buttons in group1
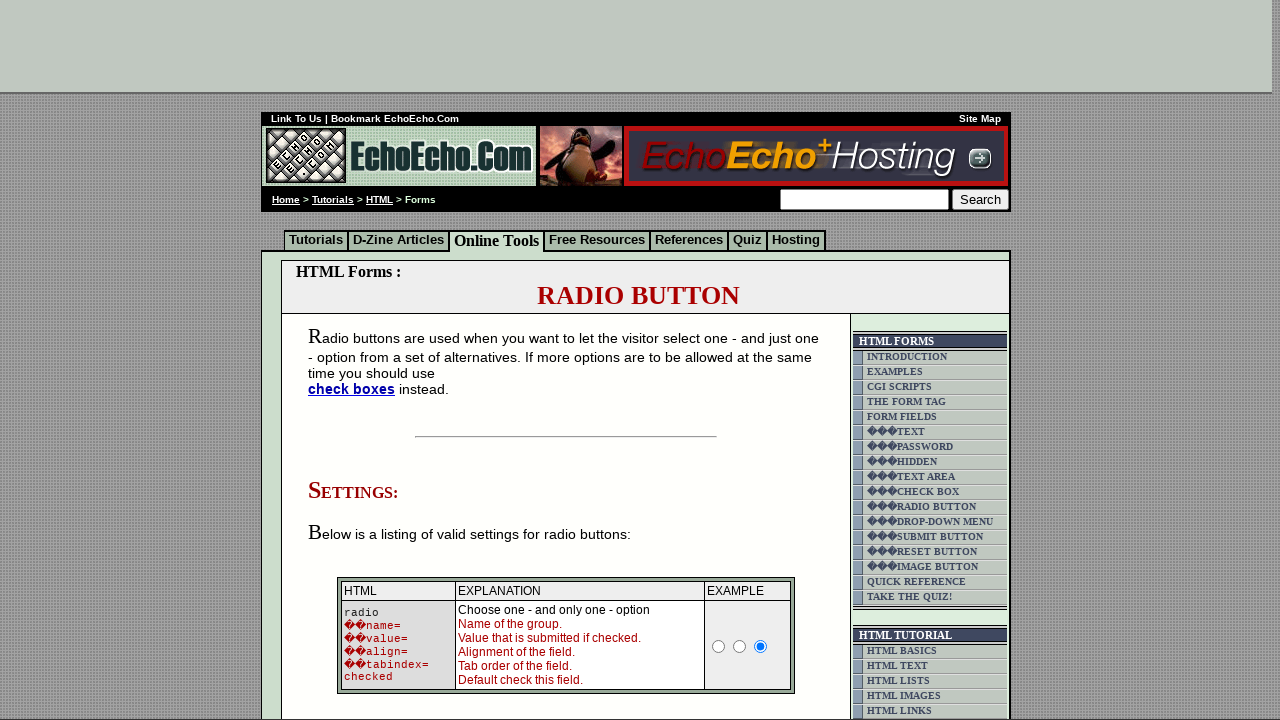

Found 3 radio buttons in the group
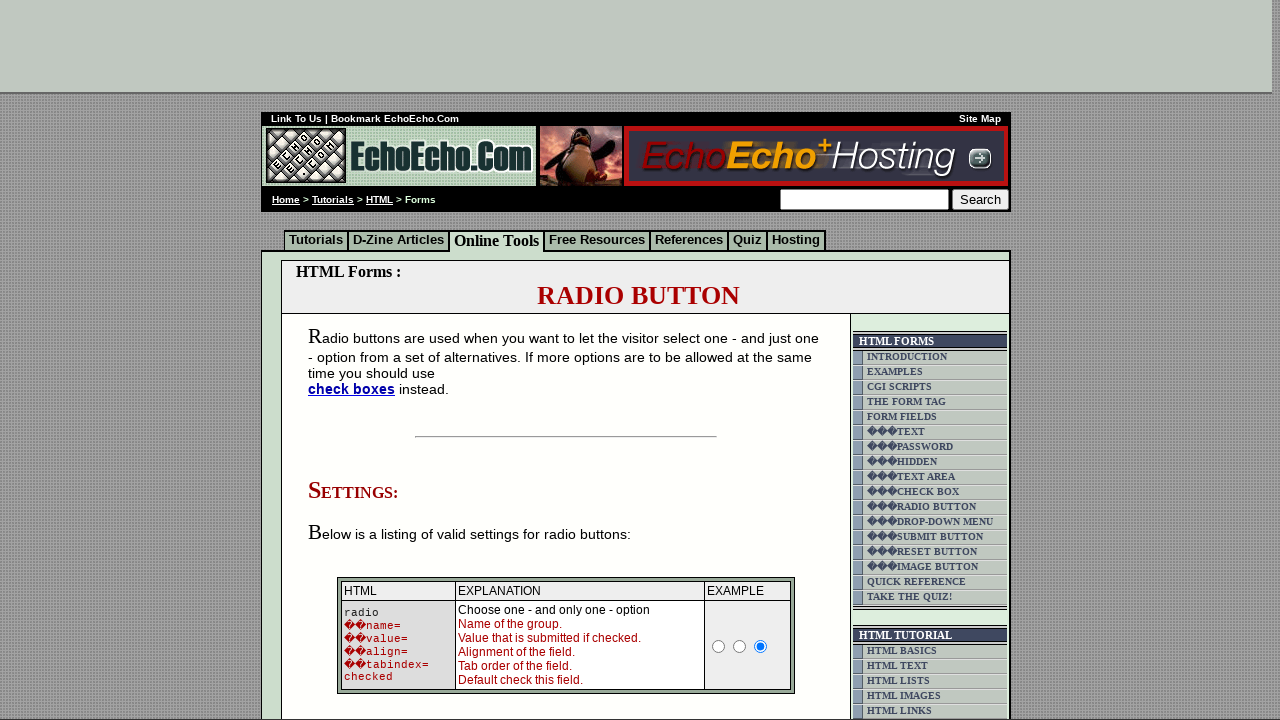

Checked radio button 0 with value 'Milk'
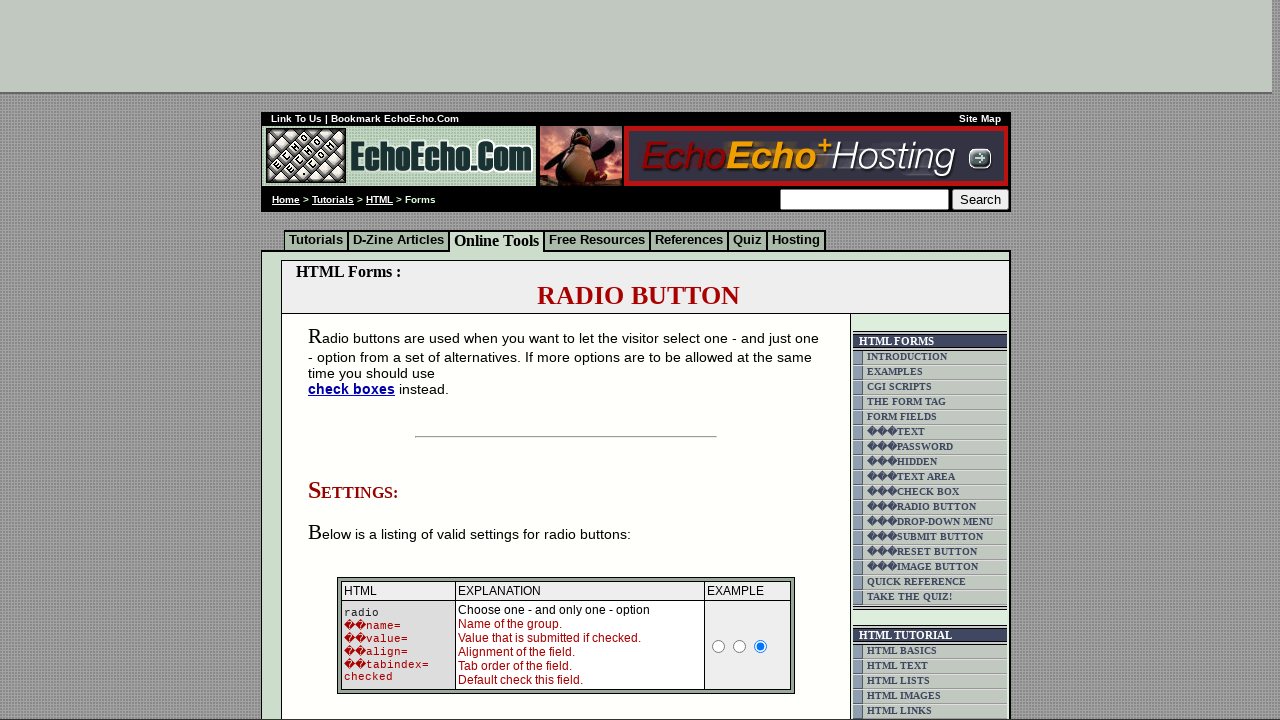

Checked radio button 1 with value 'Butter'
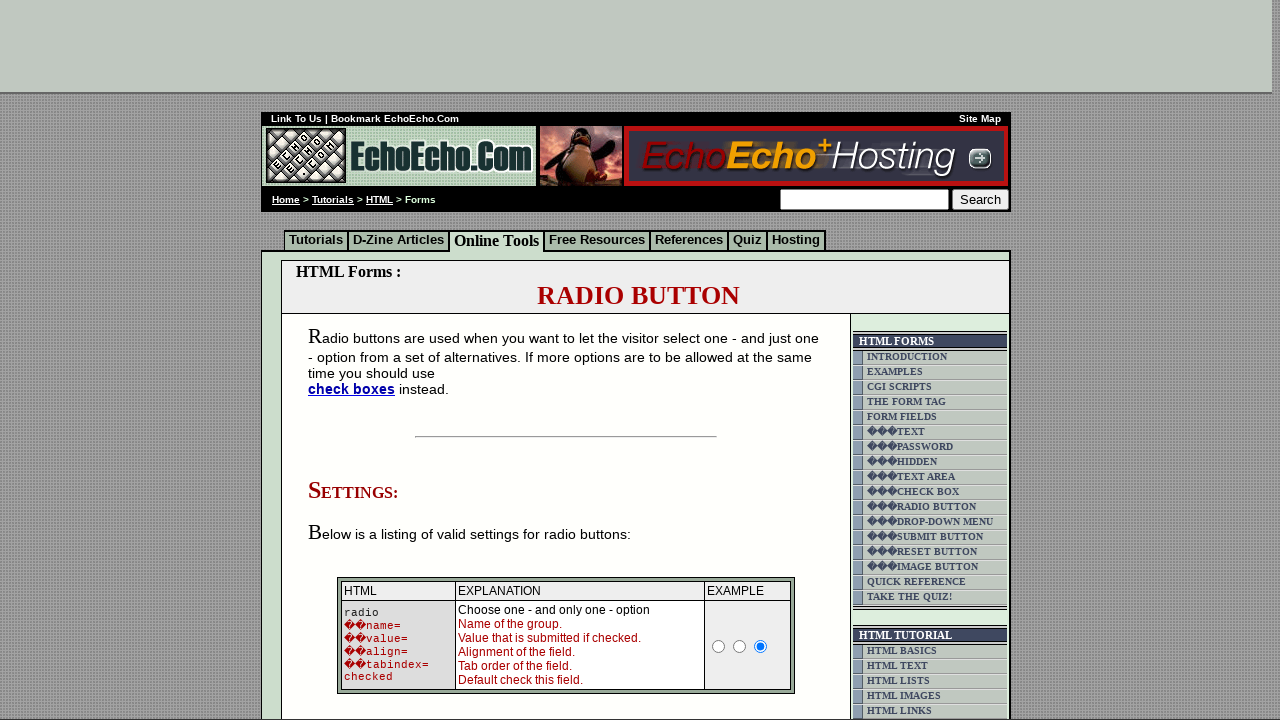

Checked radio button 2 with value 'Cheese'
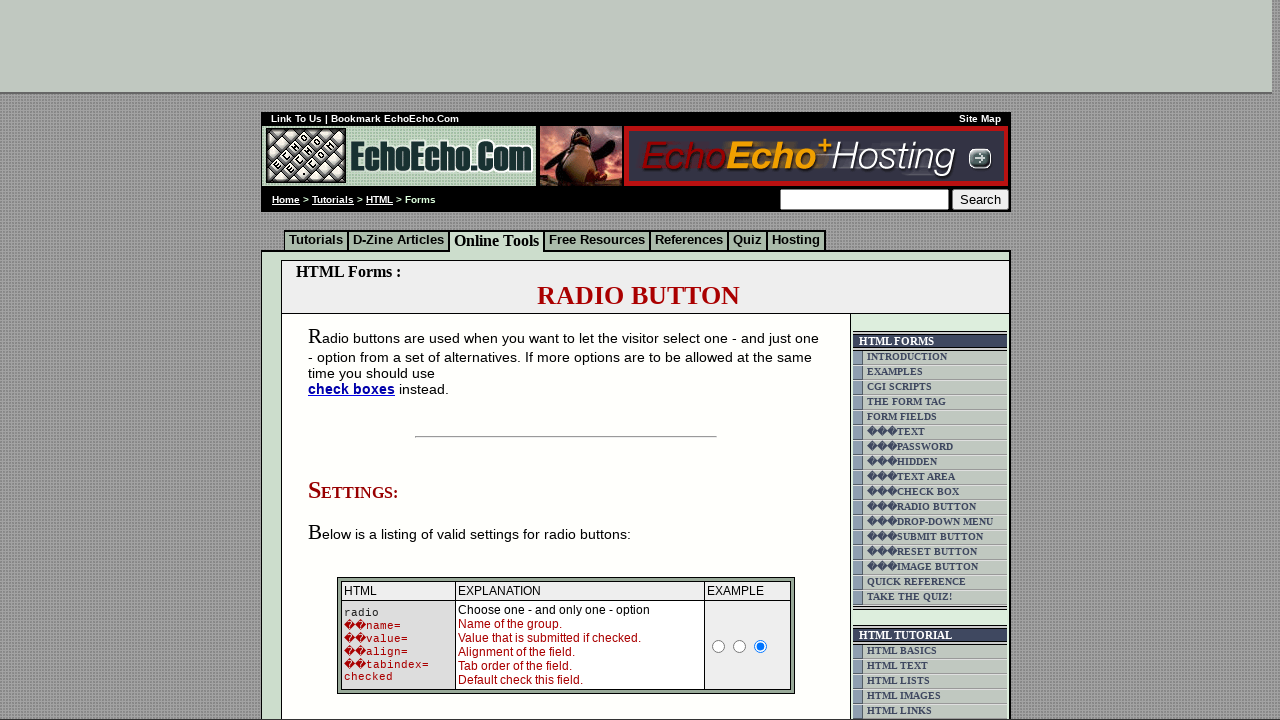

Selected 'Cheese' radio button at (356, 360) on input[name='group1'] >> nth=2
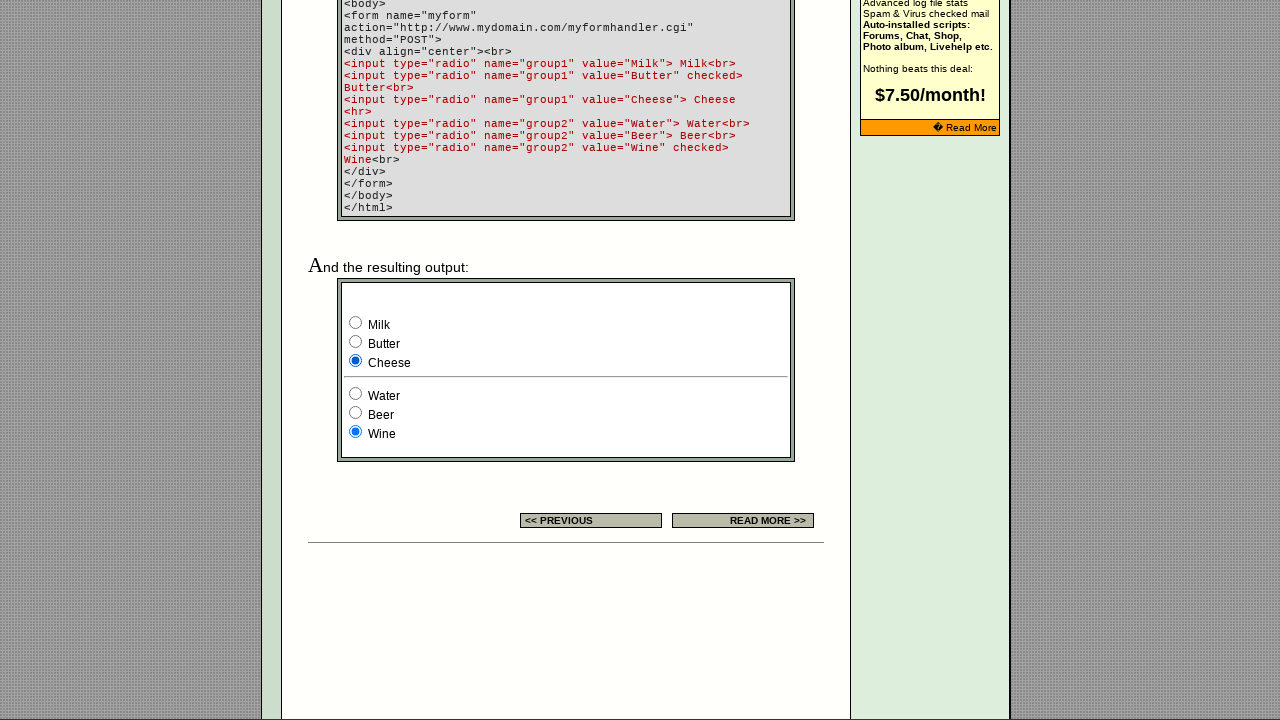

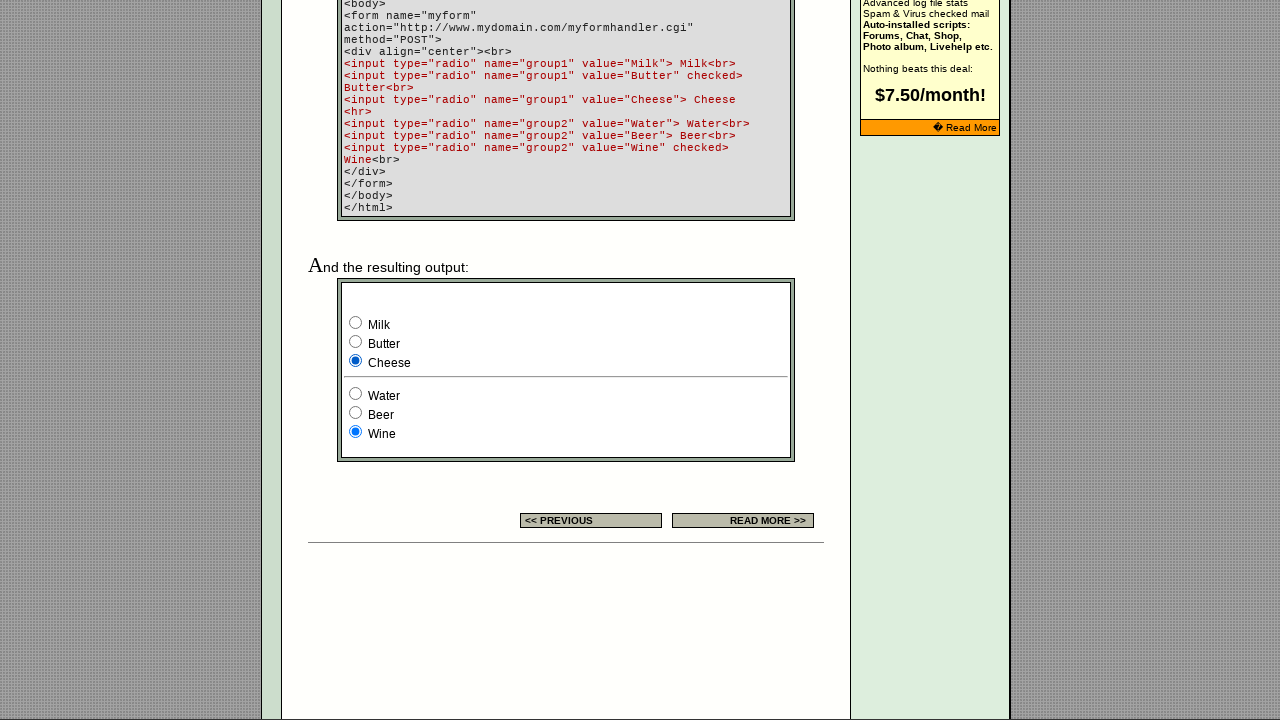